Tests a registration form by filling in first name, last name, and email fields, then submitting and verifying successful registration message.

Starting URL: http://suninjuly.github.io/registration1.html

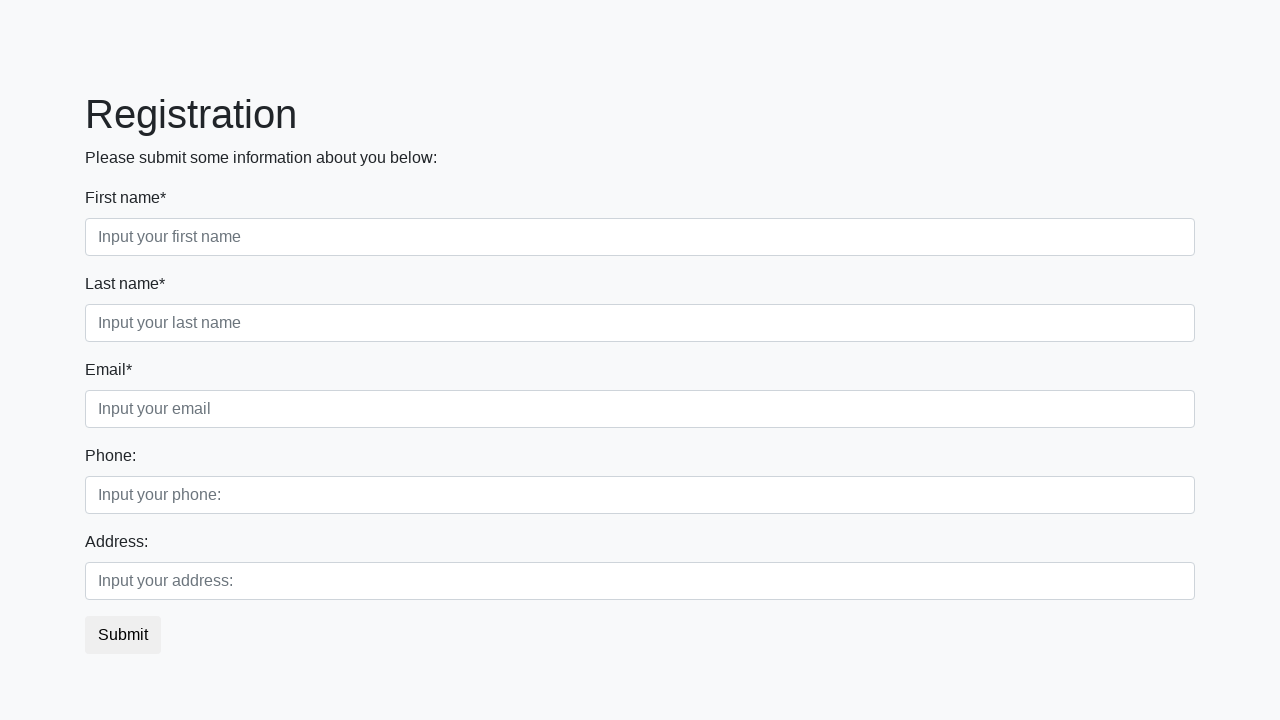

Filled first name field with 'Ivan' on div.first_block > div.form-group.first_class > input
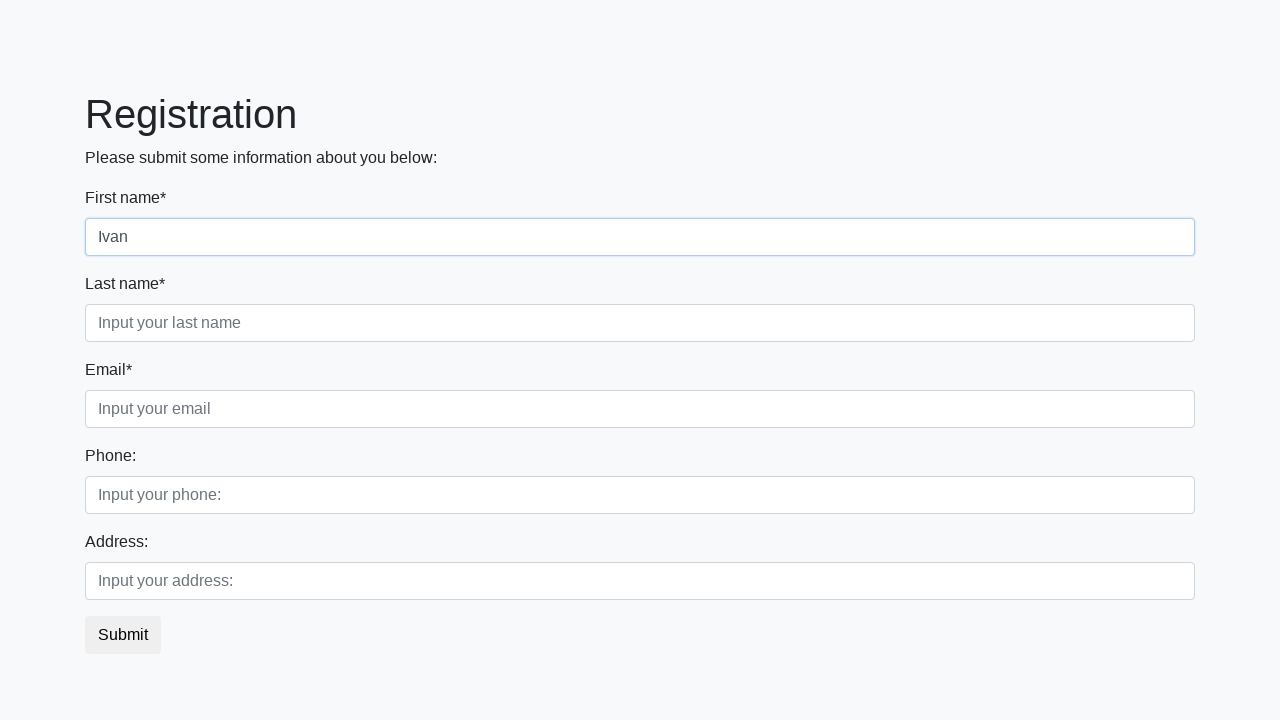

Filled last name field with 'Petrov' on div.first_block > div.form-group.second_class > input
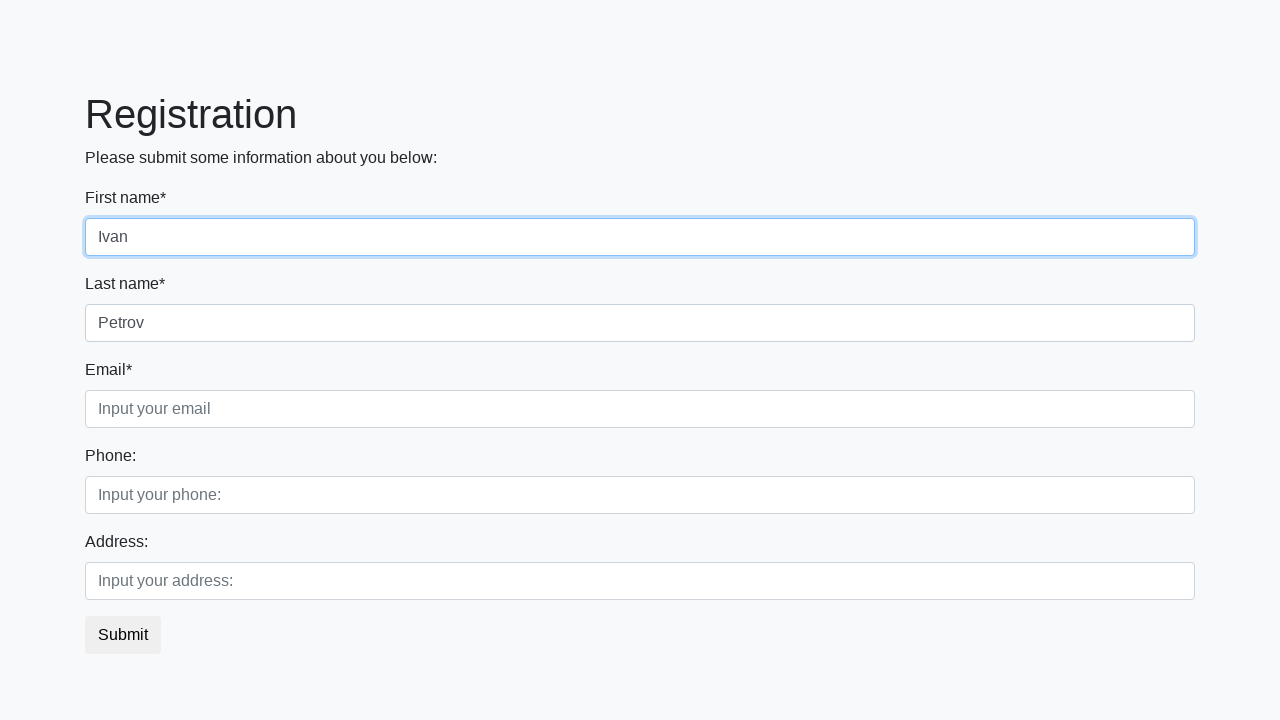

Filled email field with 'ivan@mail.ru' on div.first_block > div.form-group.third_class > input
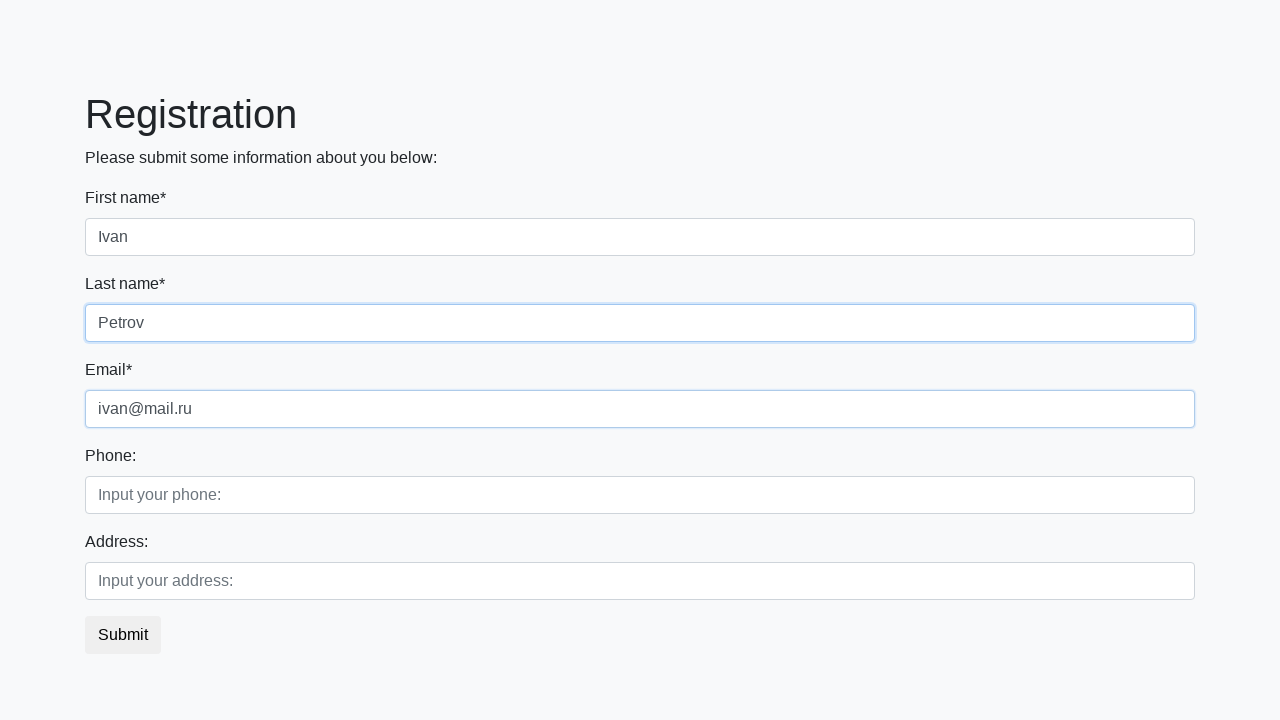

Clicked submit button to register at (123, 635) on button.btn
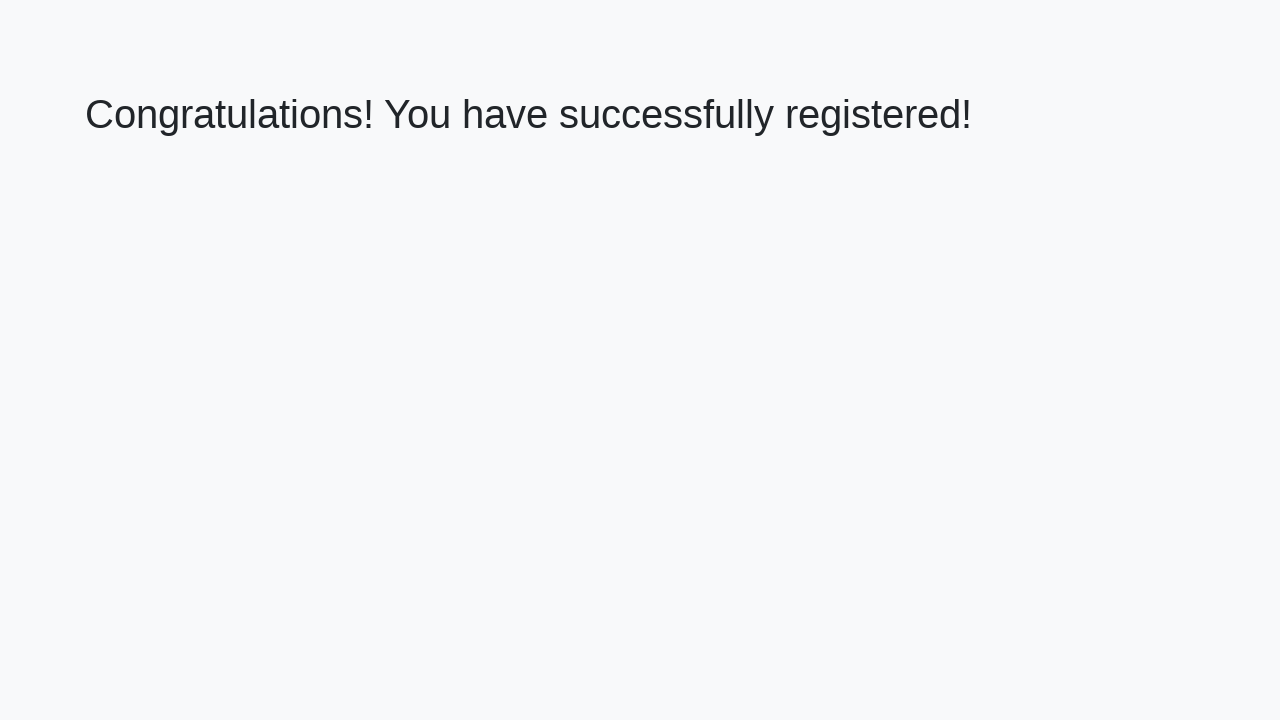

Registration successful - success message displayed
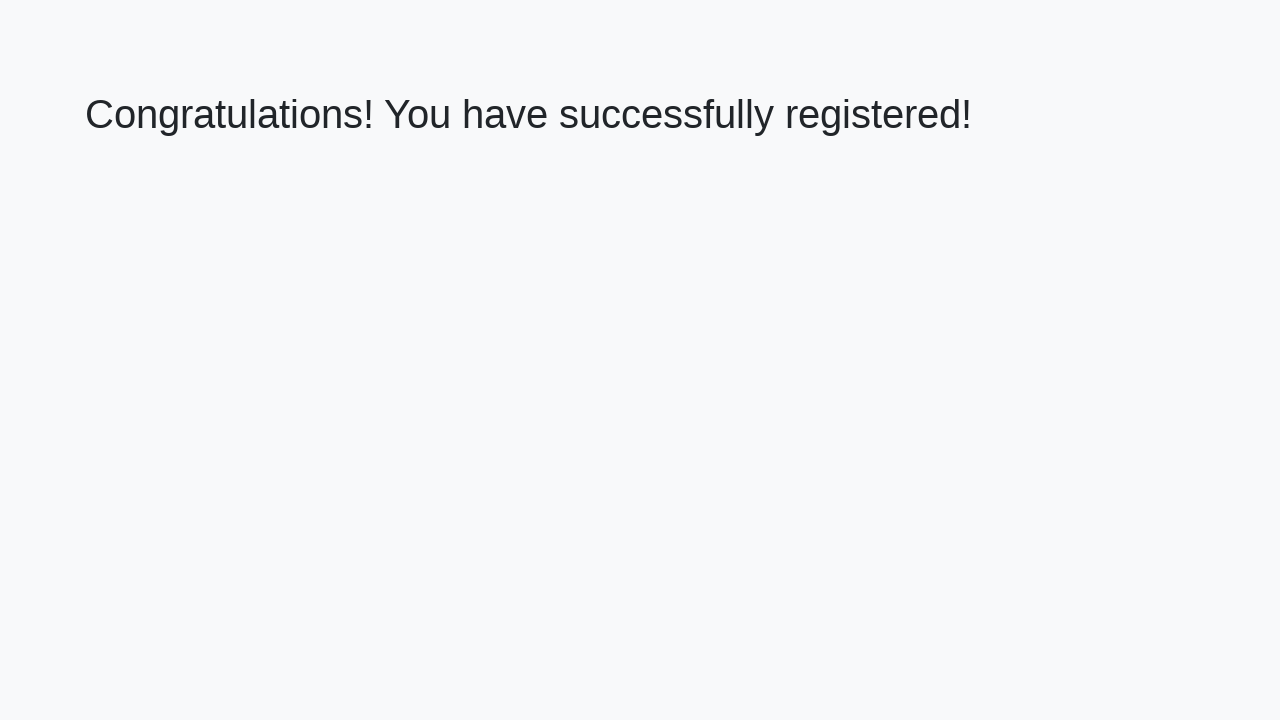

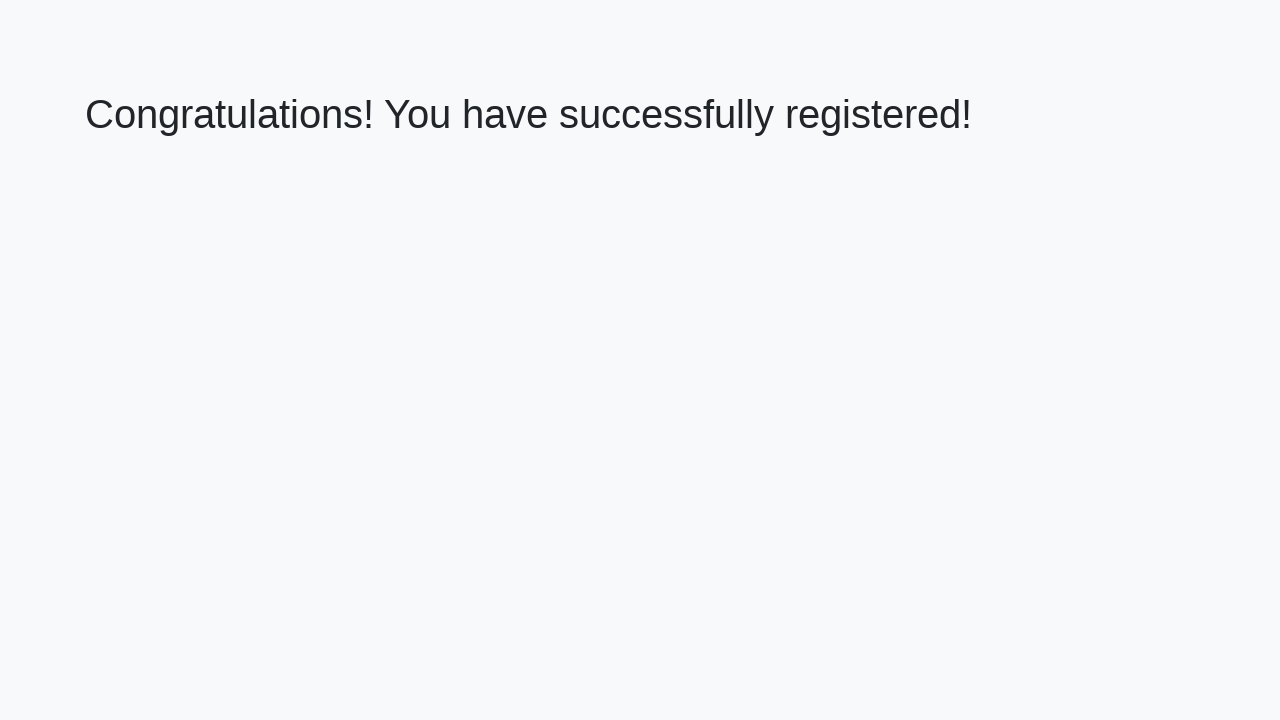